Tests navigation to Rediff homepage and clicks on the "Sign in" link after waiting for it to be present

Starting URL: https://www.rediff.com/

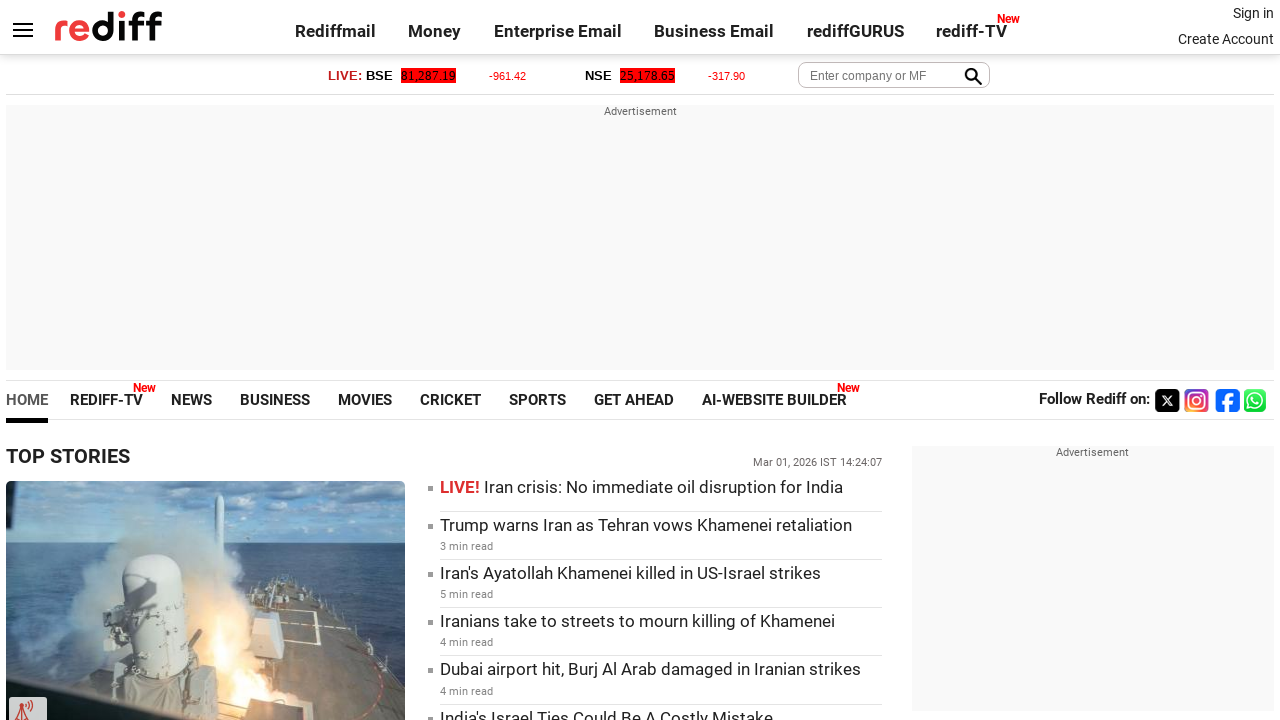

Waited for Sign in link to be present on Rediff homepage
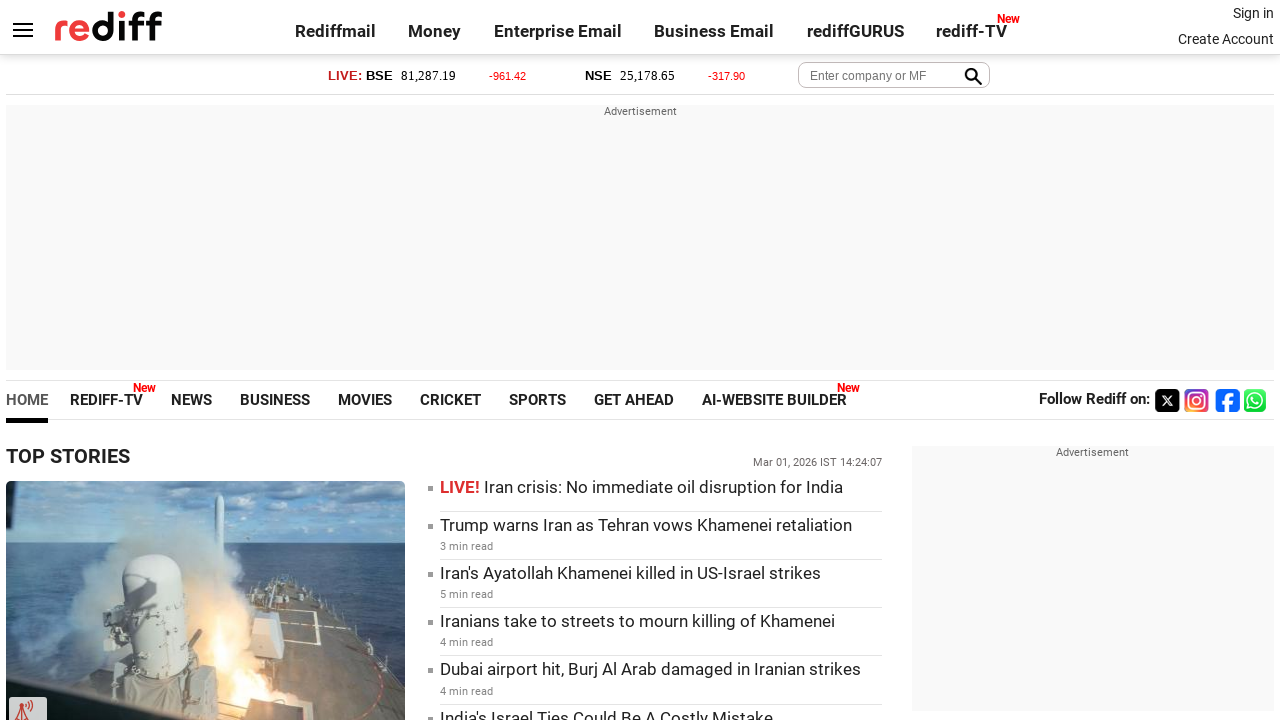

Clicked the Sign in link at (1253, 13) on xpath=//*[@id='signin_info']/a[.='Sign in']
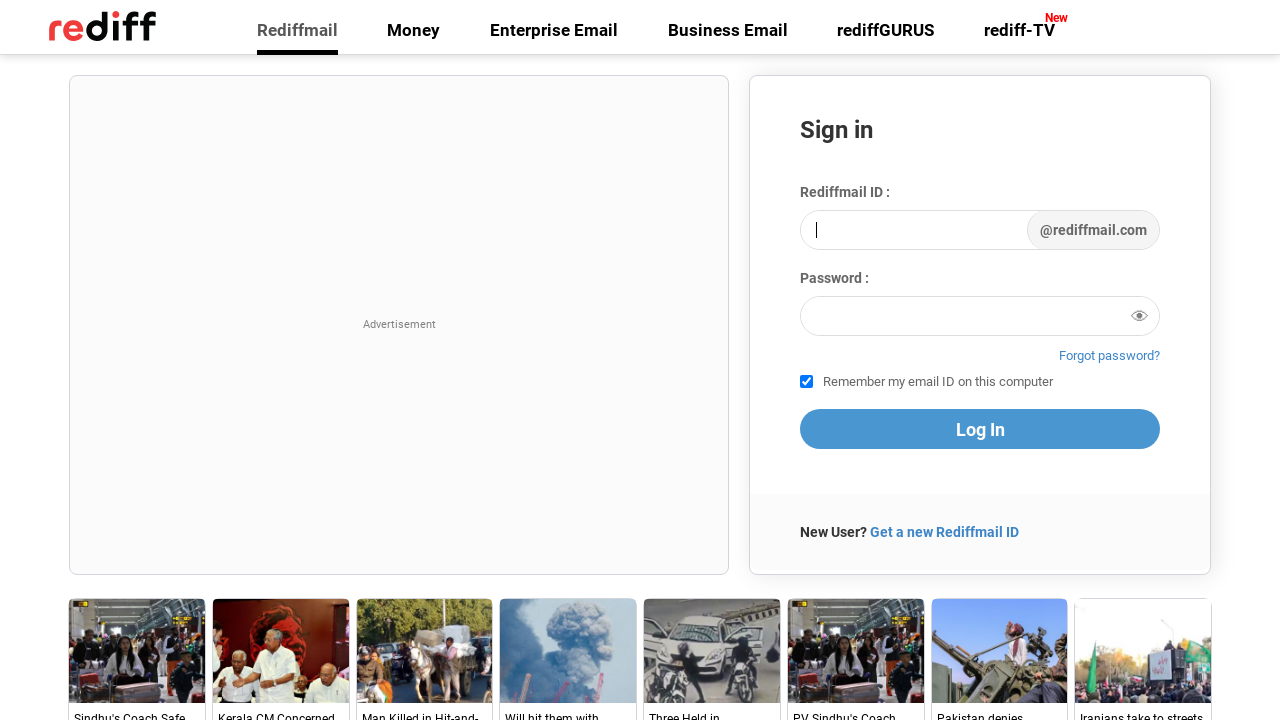

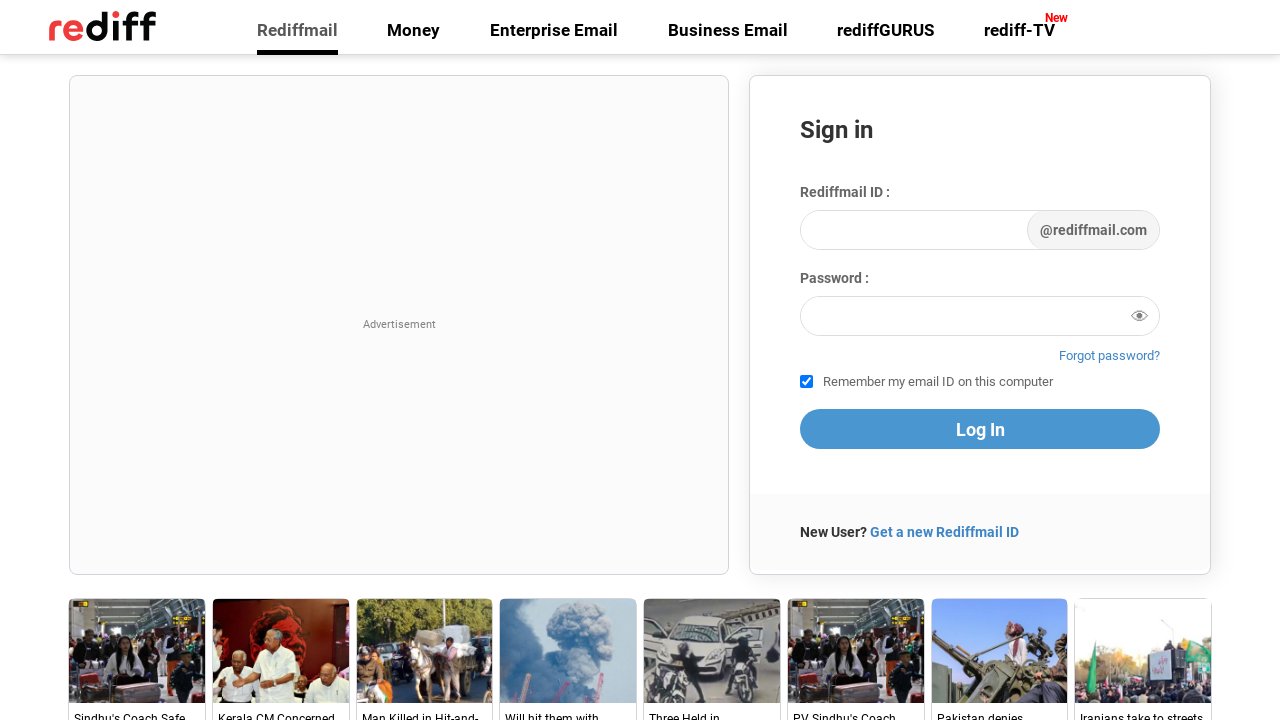